Tests opening a new browser window, navigating to a different URL in the new window, and verifies that there are two window handles open.

Starting URL: https://the-internet.herokuapp.com/windows

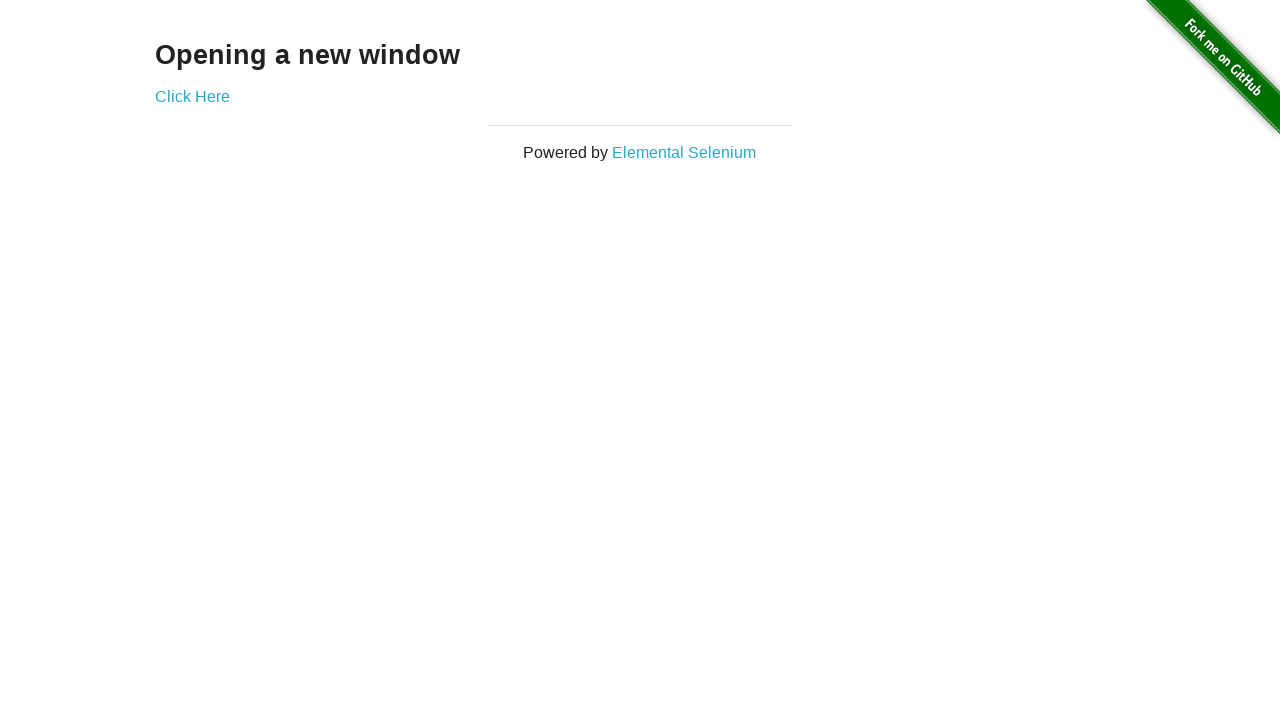

Opened a new browser window/page
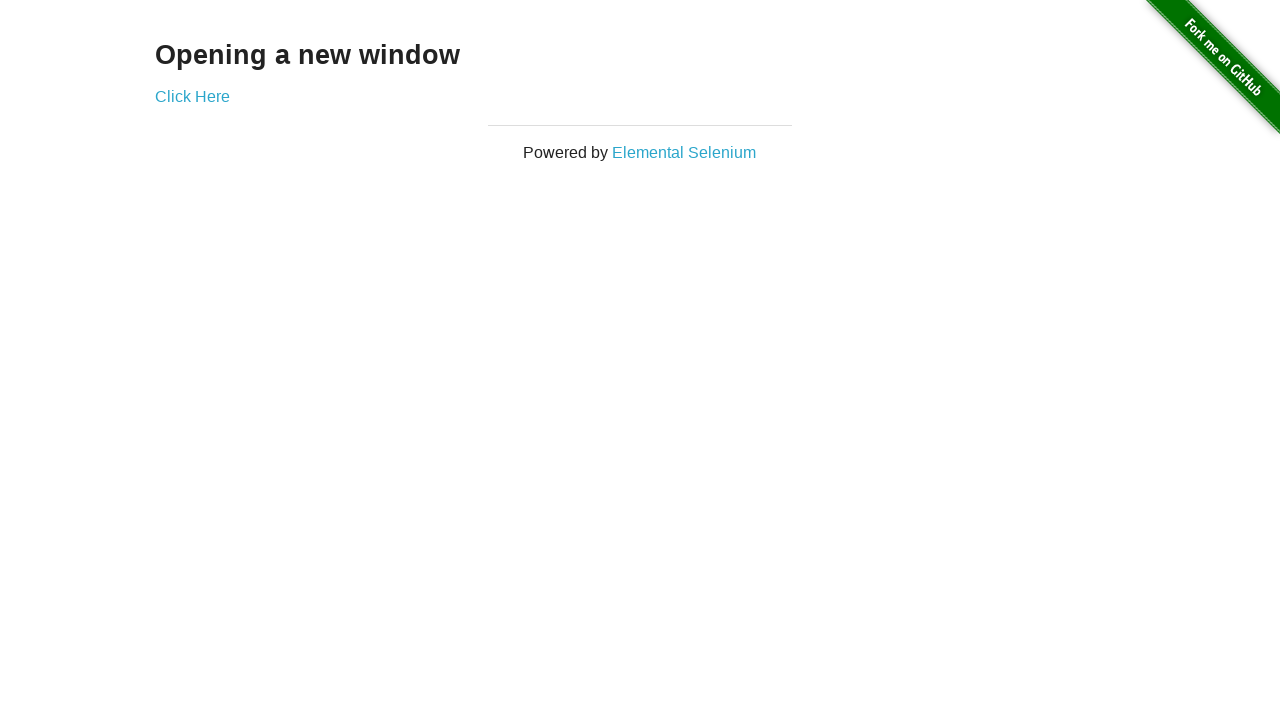

Navigated new window to https://the-internet.herokuapp.com/typos
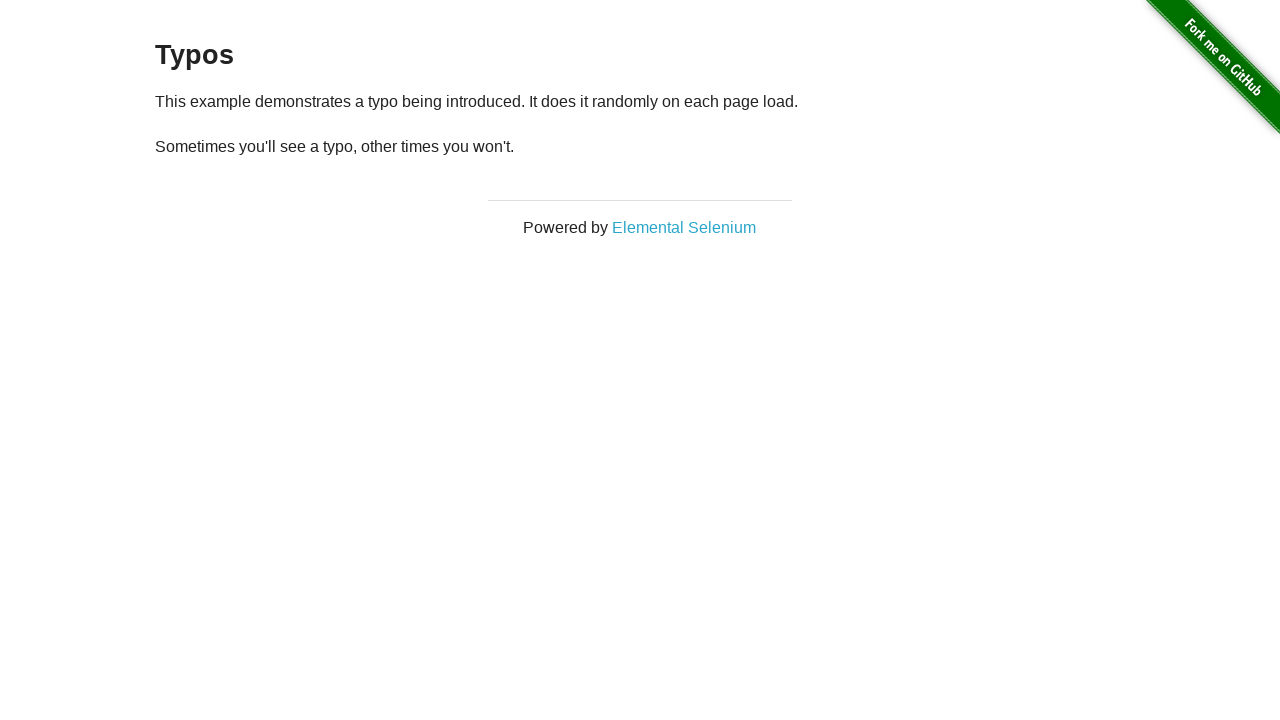

Verified that 2 window handles are open
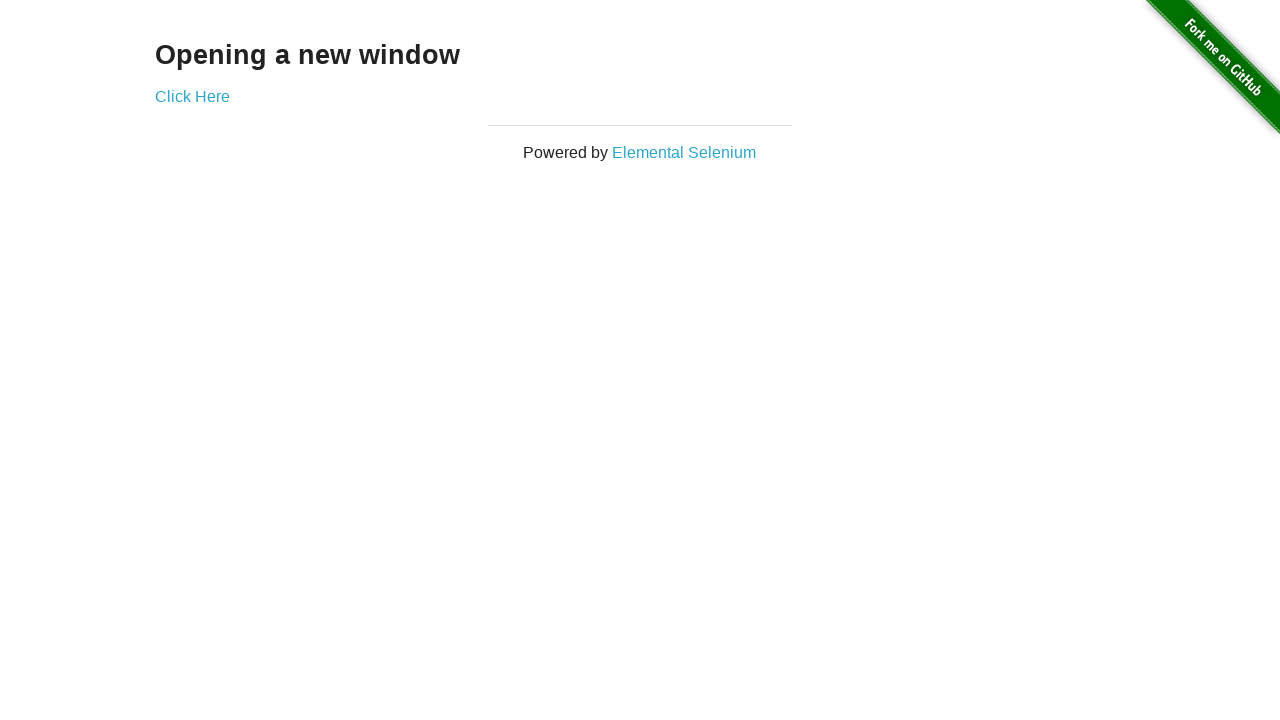

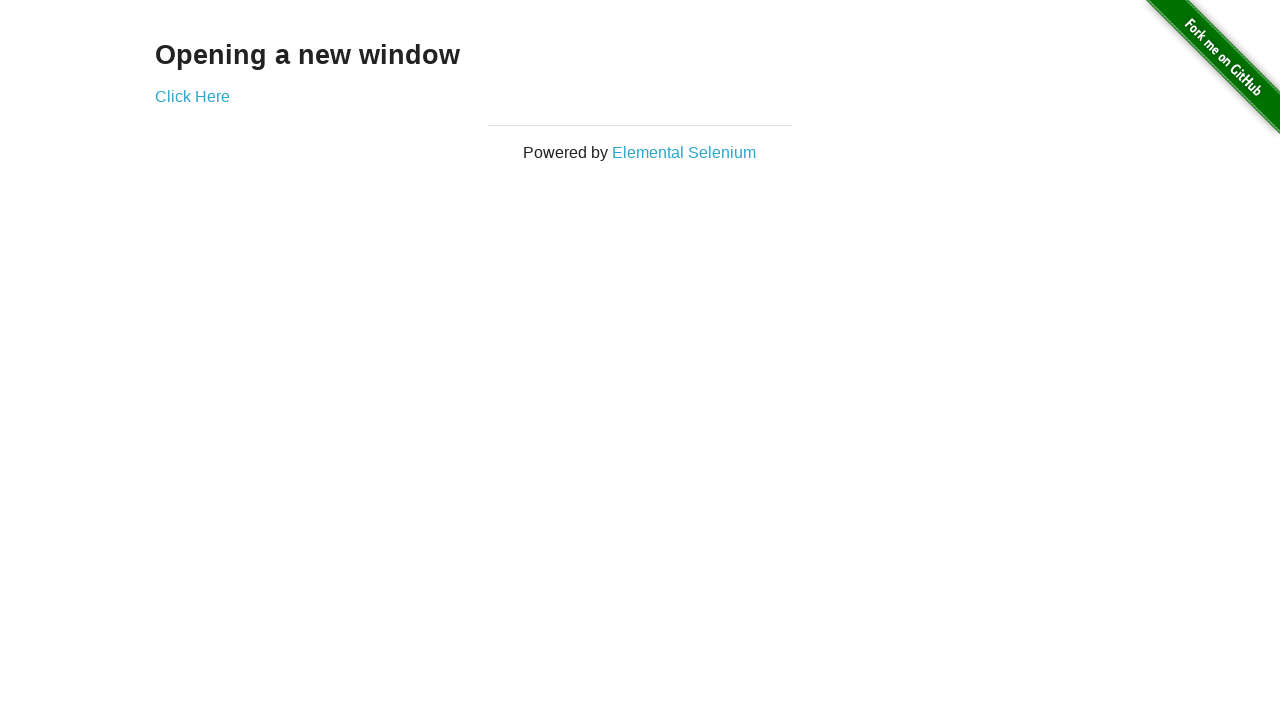